Tests a registration form by filling out all fields including name, username, email, password, phone, gender, birthday, department, job title, programming language preference, and submitting the form to verify successful registration.

Starting URL: https://loopcamp.vercel.app/registration_form.html

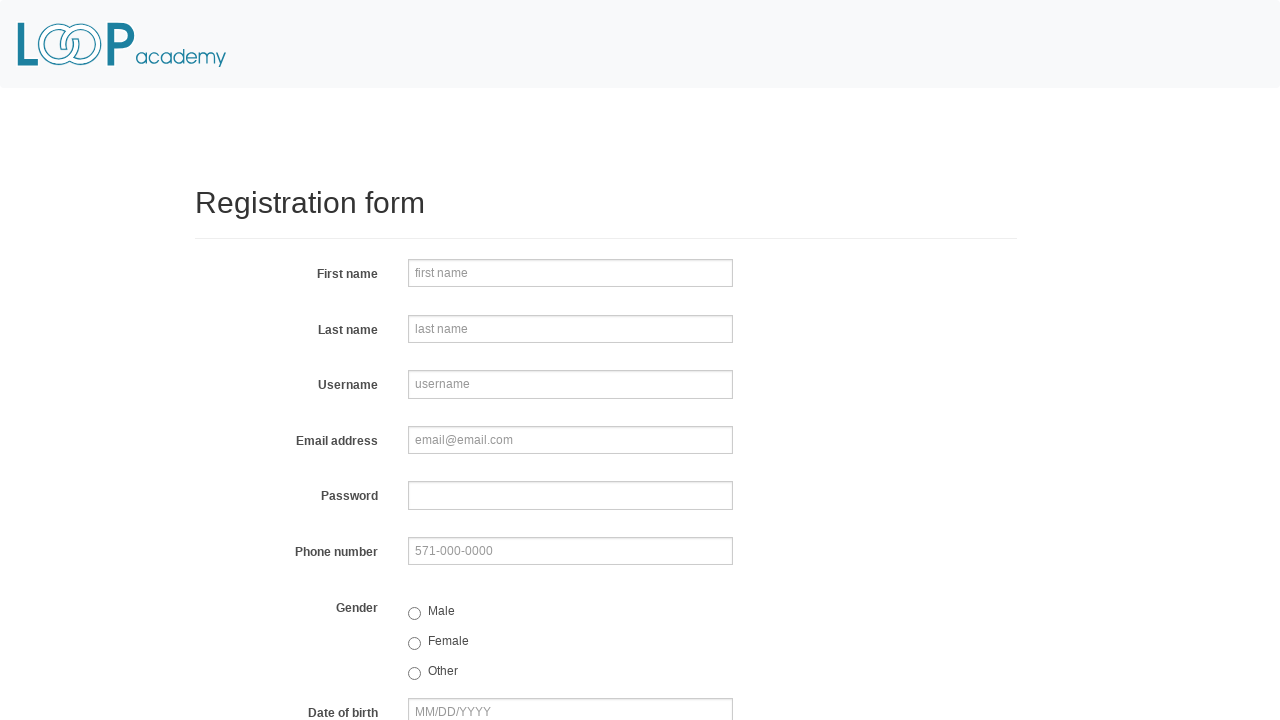

Filled first name field with 'Marcus' on input[name='firstname']
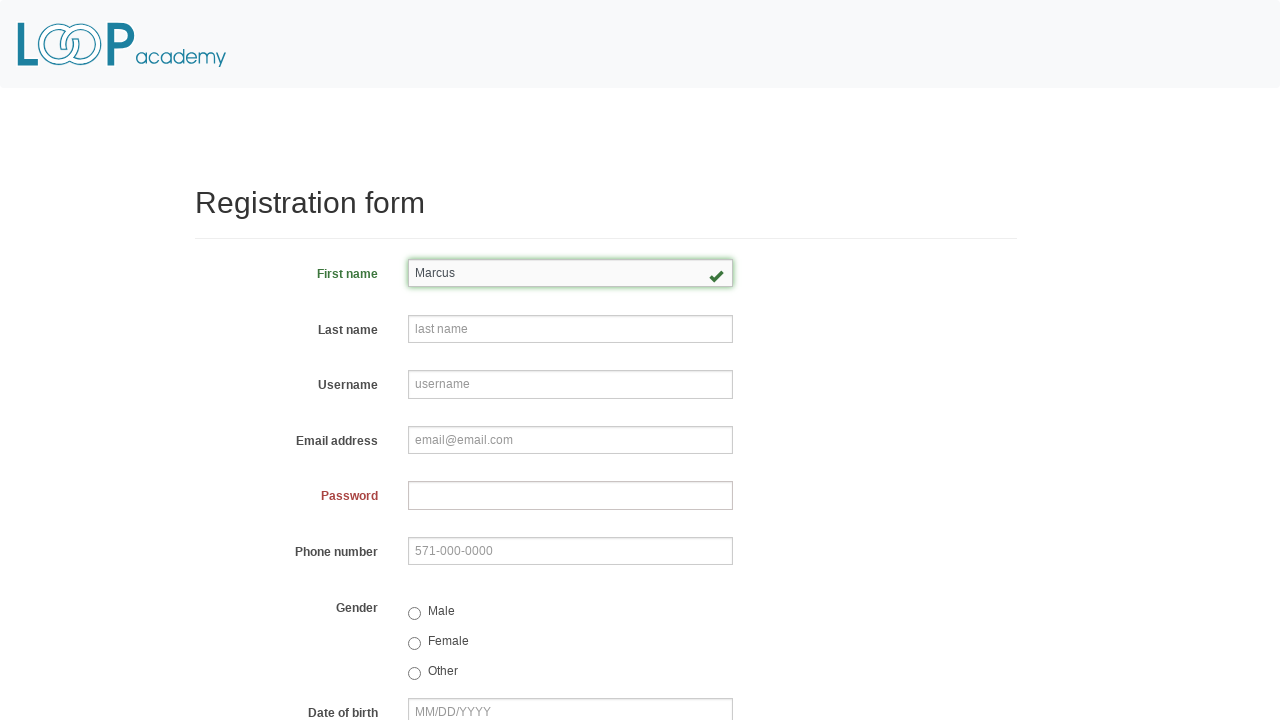

Filled last name field with 'Thompson' on input[name='lastname']
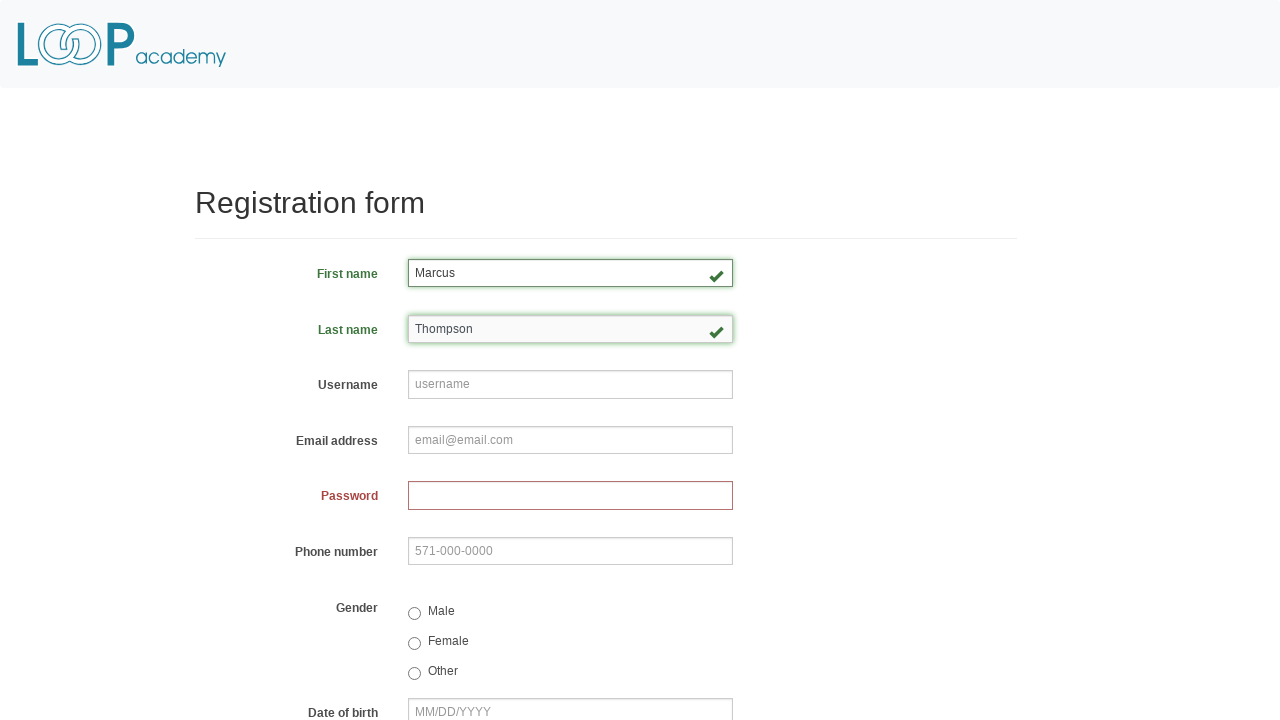

Filled username field with 'MThompson47' on input[name='username']
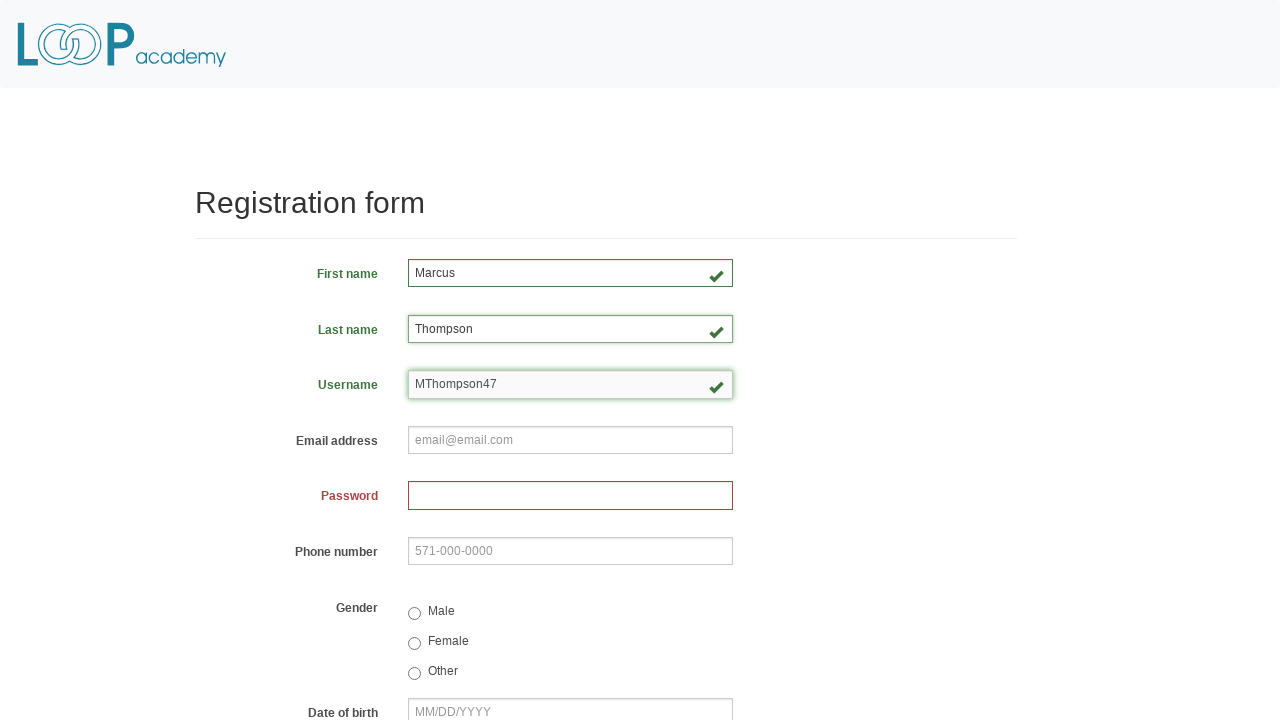

Filled email field with 'marcusthompson@example.com' on input[name='email']
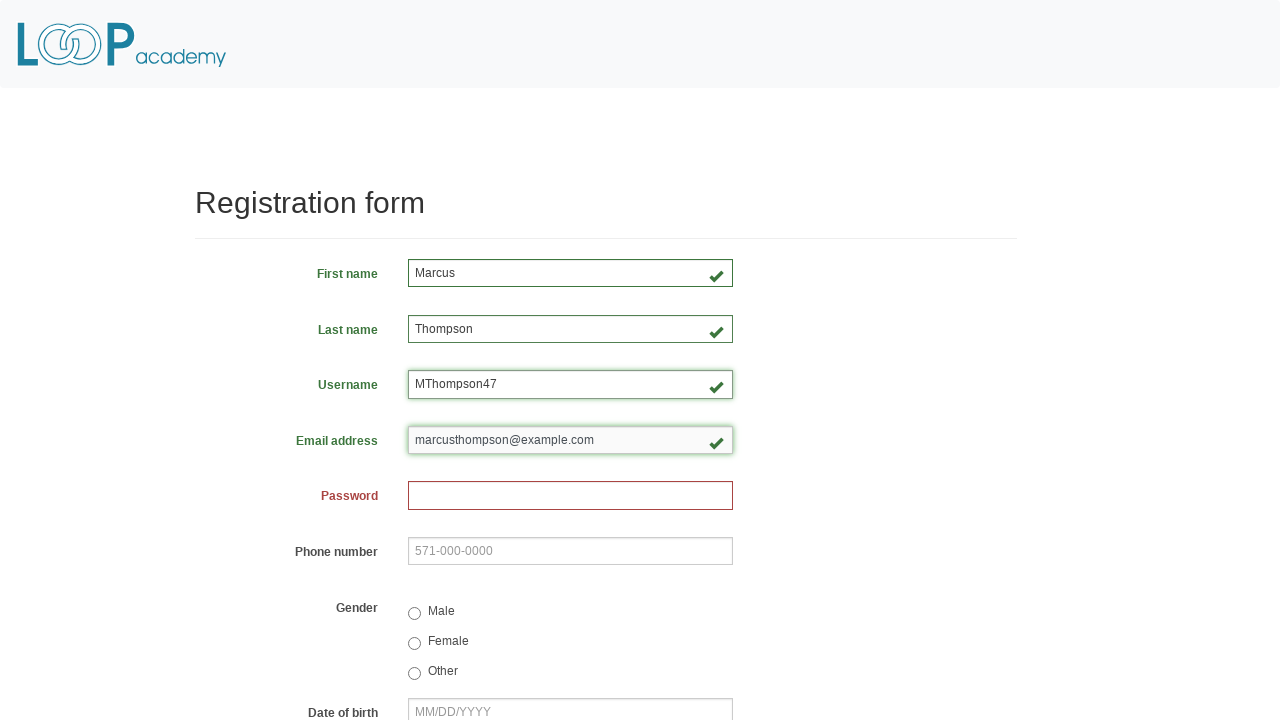

Filled password field with 'SecurePass2024!' on input[name='password']
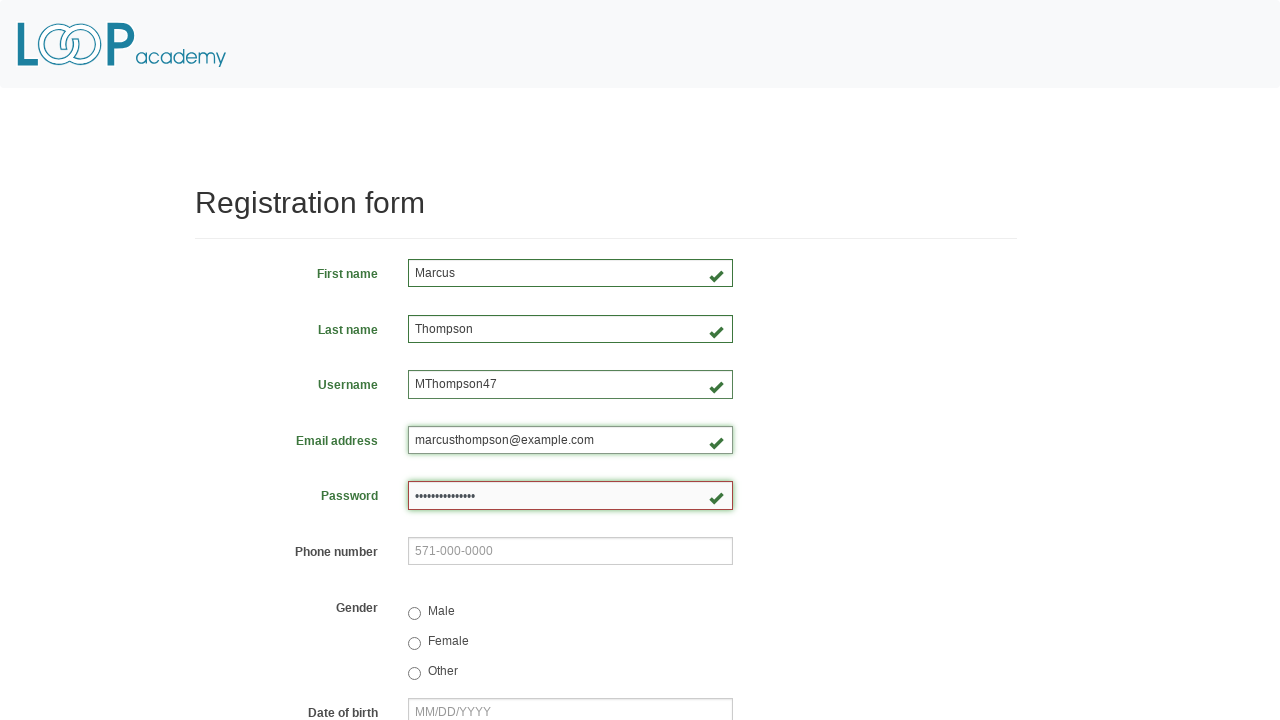

Filled phone number field with '703-555-8721' on input[name='phone']
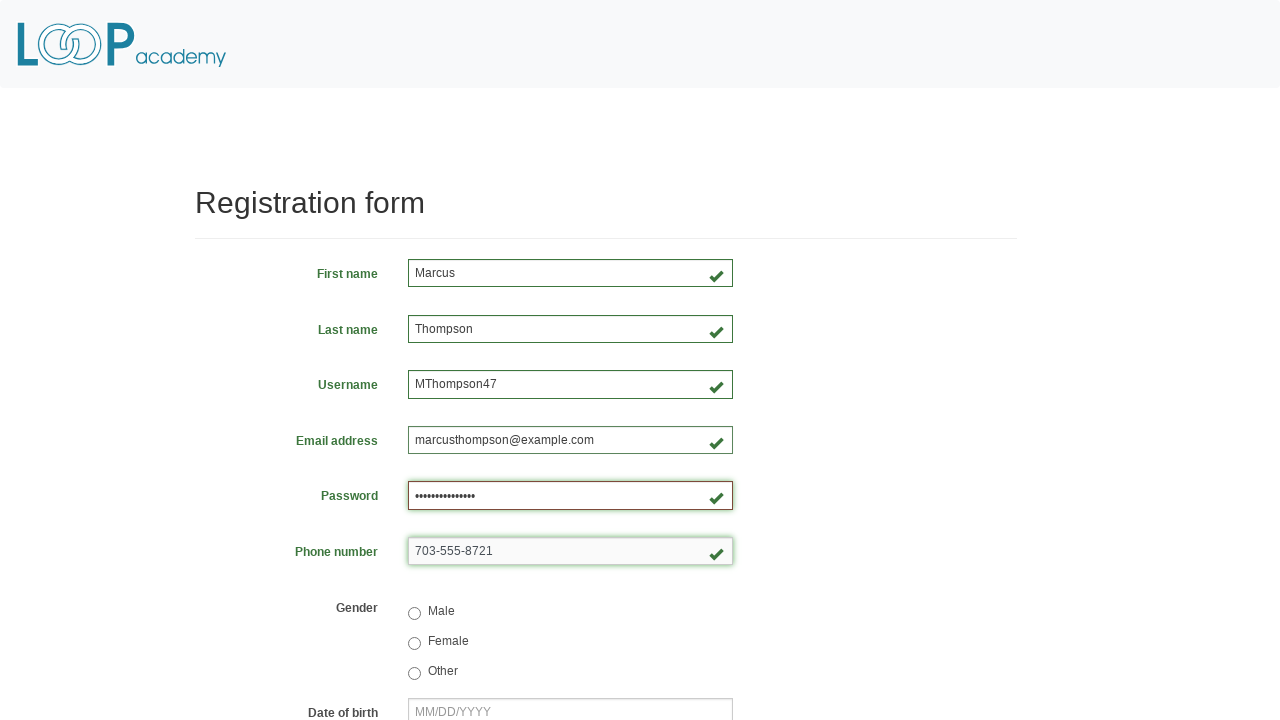

Selected 'other' gender option at (414, 673) on input[value='other']
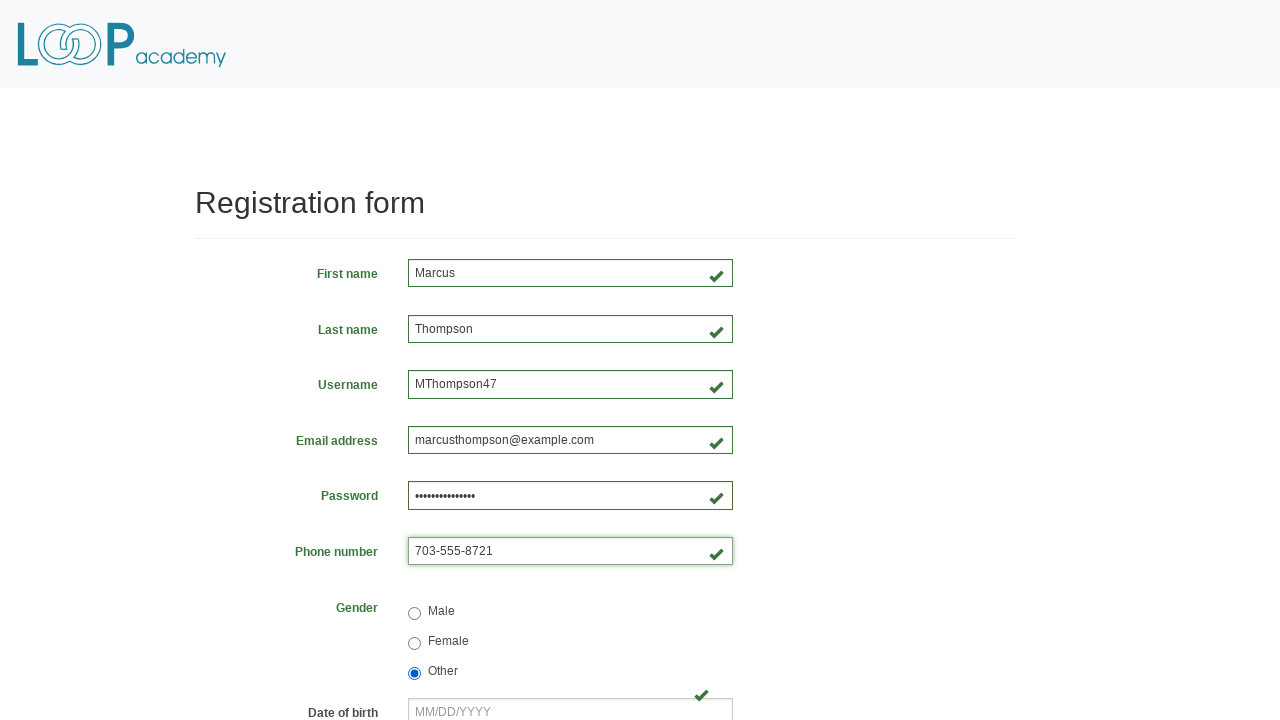

Filled birthday field with '12/29/1992' on input[name='birthday']
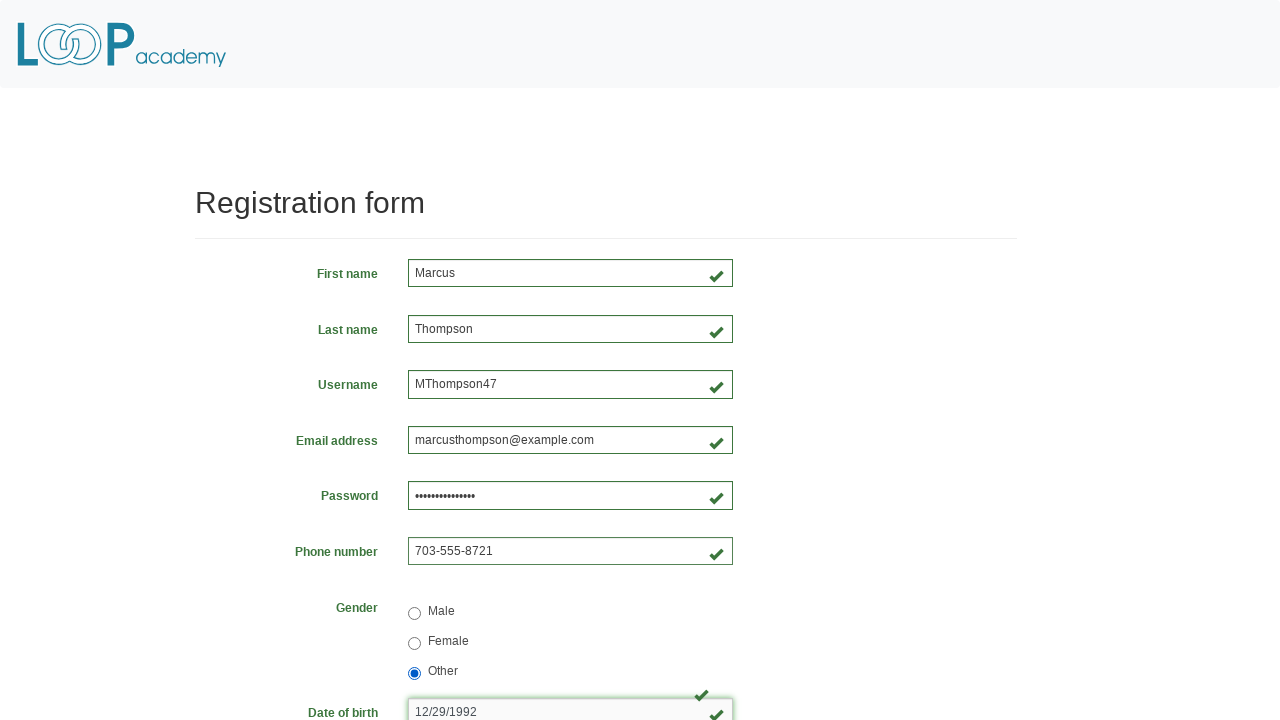

Selected 'DE' from department dropdown on select[name='department']
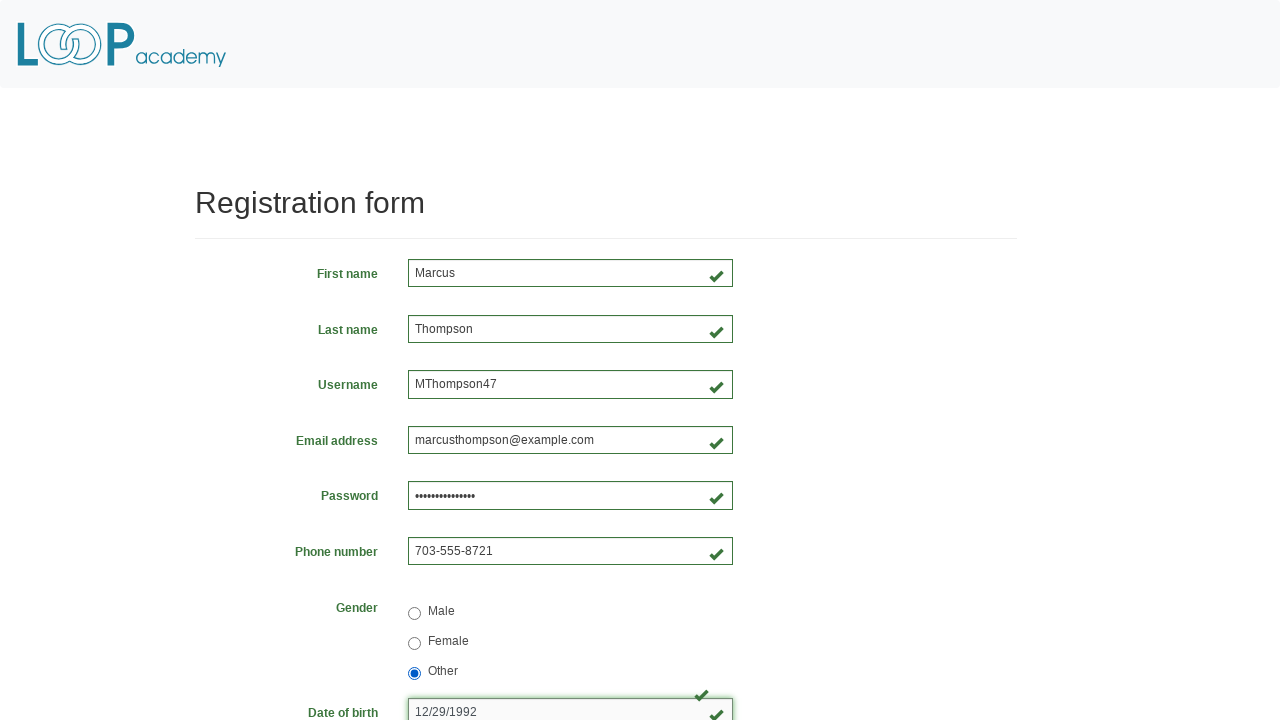

Selected 'sdet' from job title dropdown on select[name='job_title']
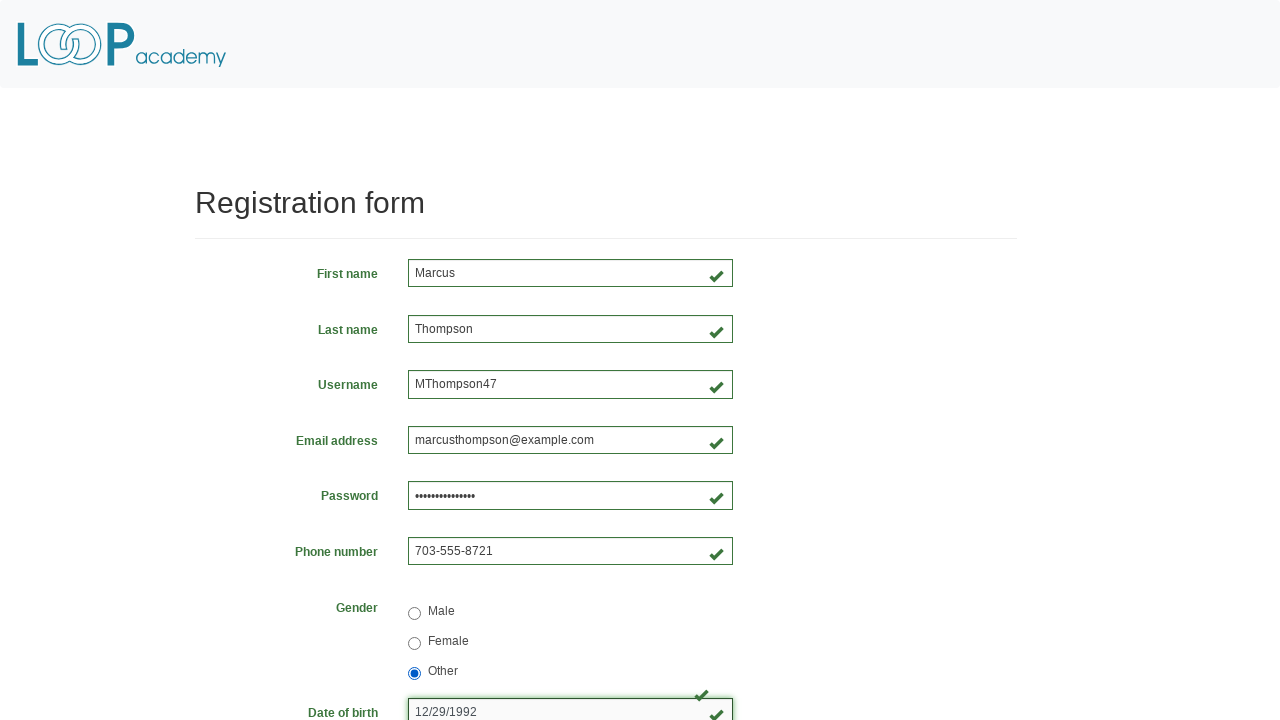

Selected 'java' programming language checkbox at (465, 468) on input[value='java']
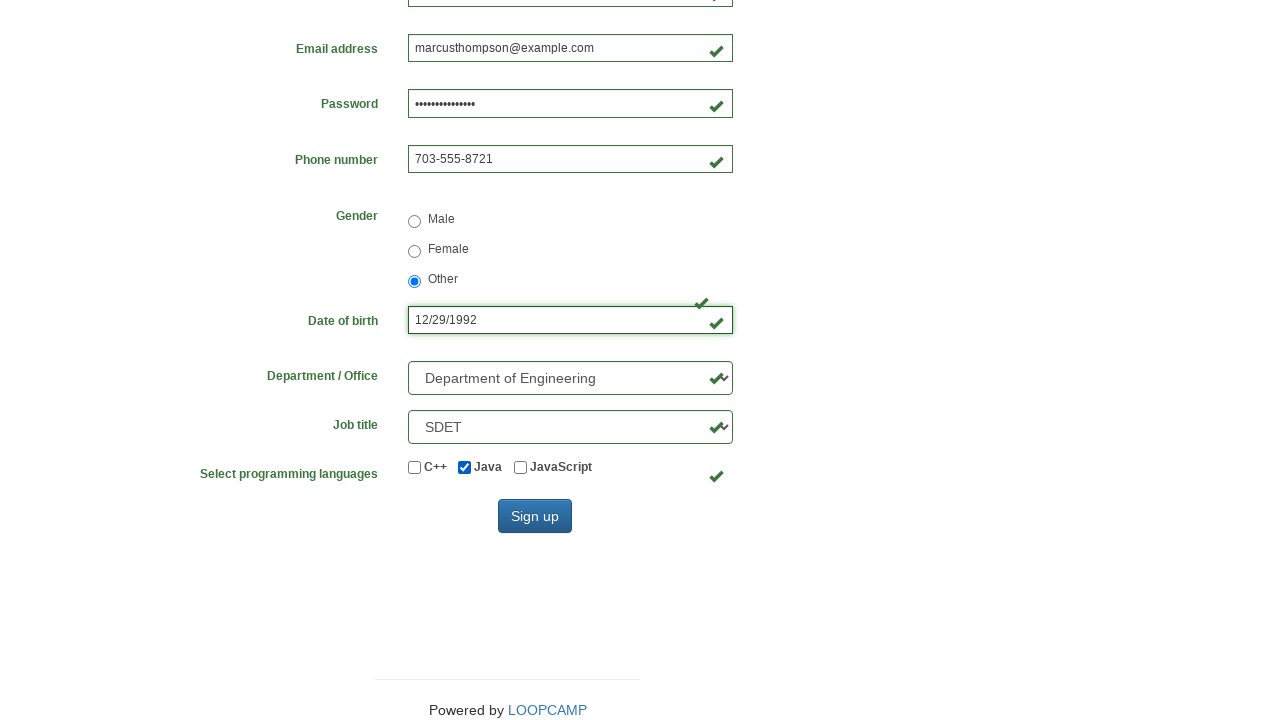

Clicked submit button to register at (535, 516) on #wooden_spoon
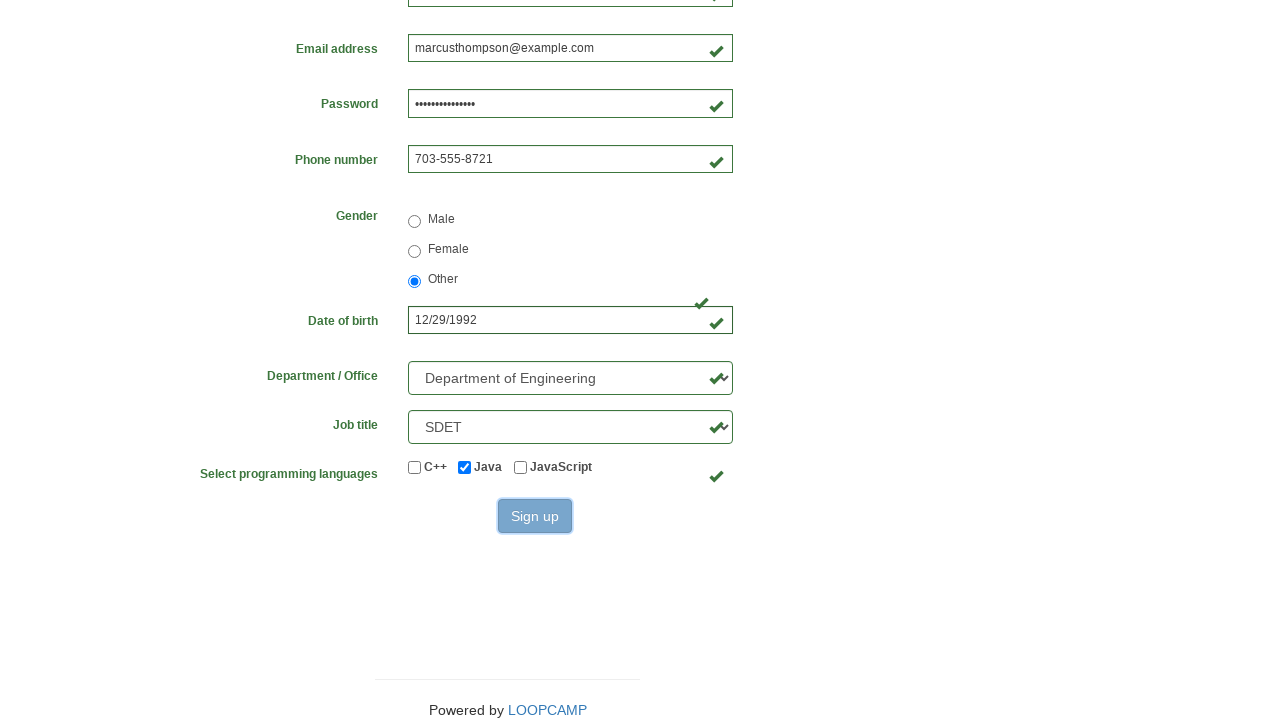

Success alert message appeared, registration completed successfully
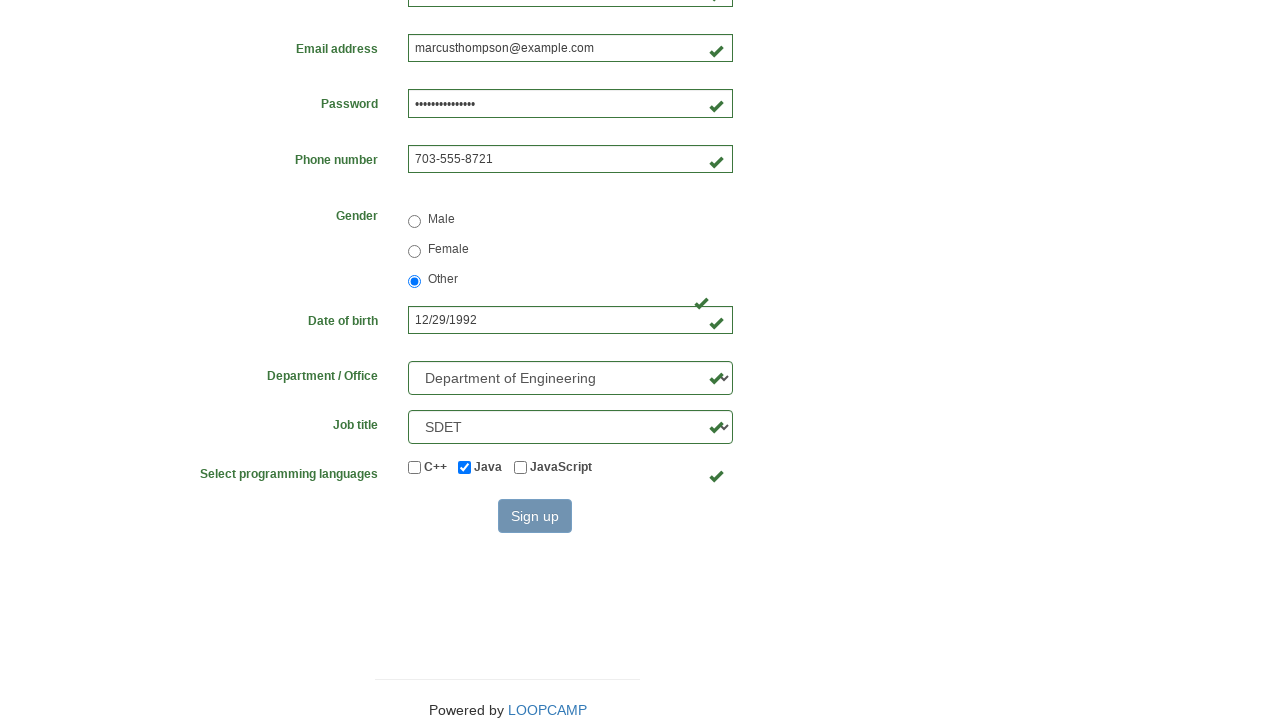

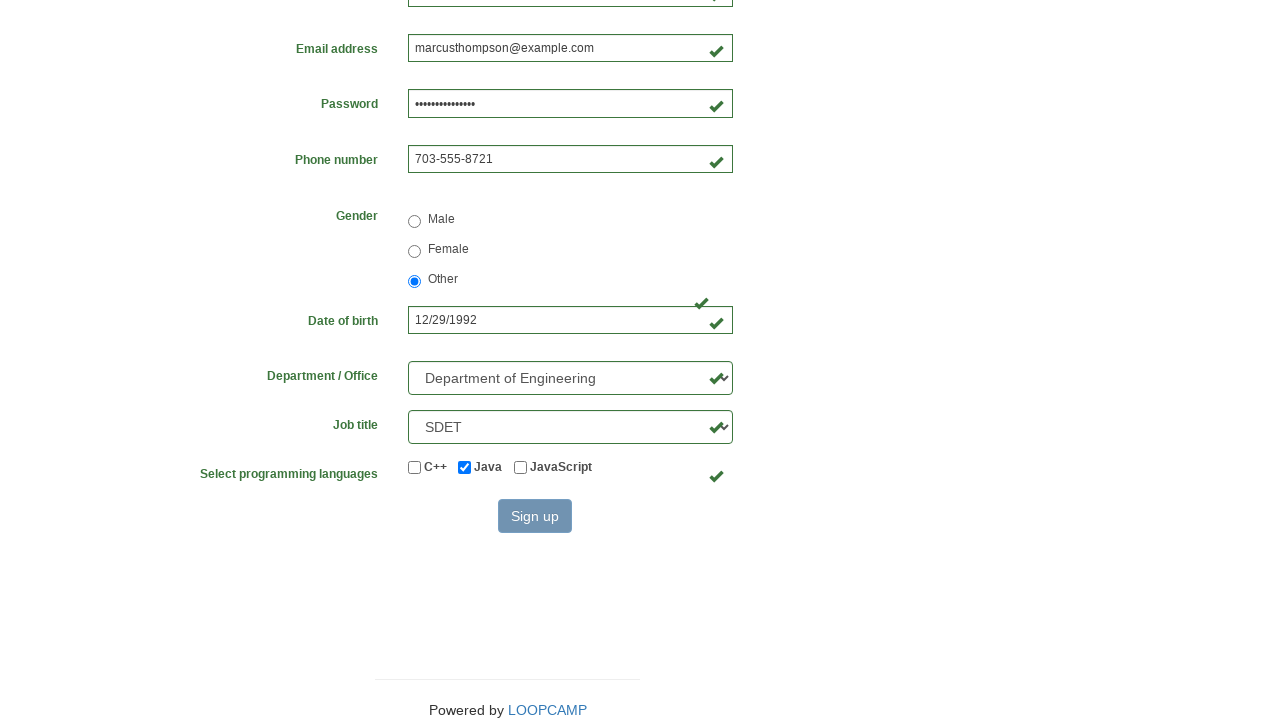